Tests that the Snake game starts correctly by clicking the start button

Starting URL: https://kissmartin.github.io/Snake_Project/

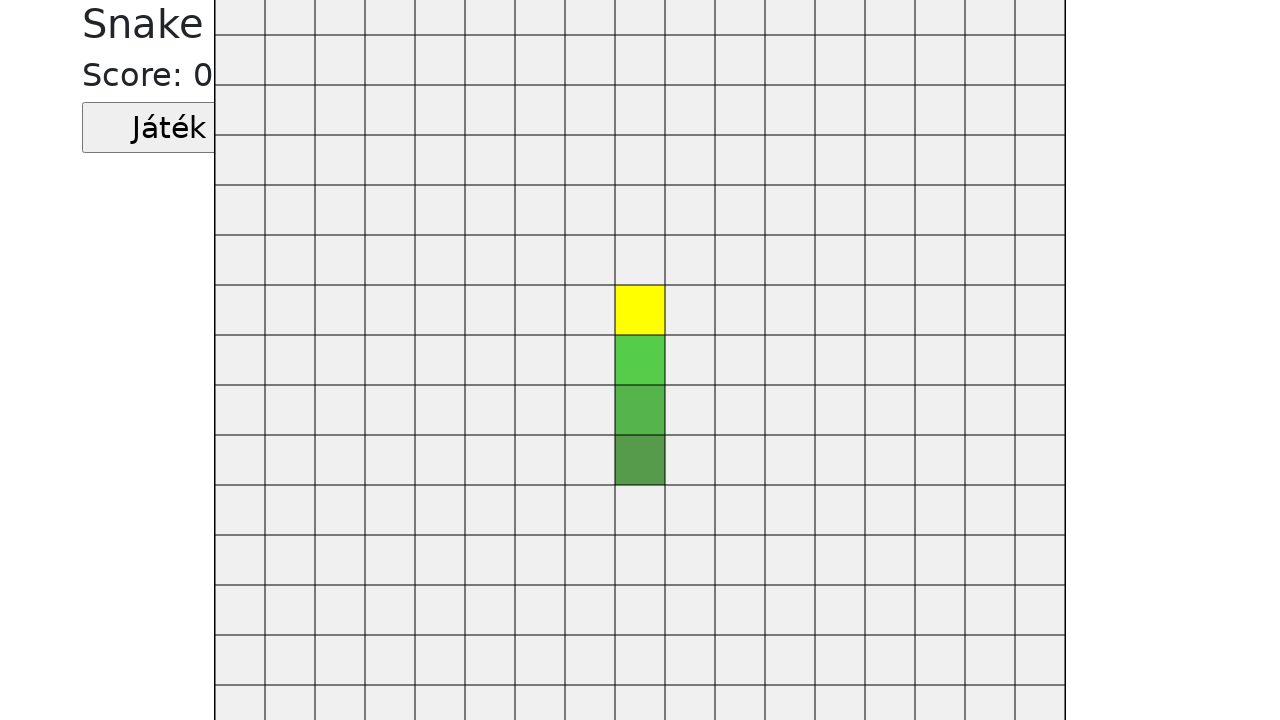

Clicked the start game button at (169, 128) on .jatekGomb
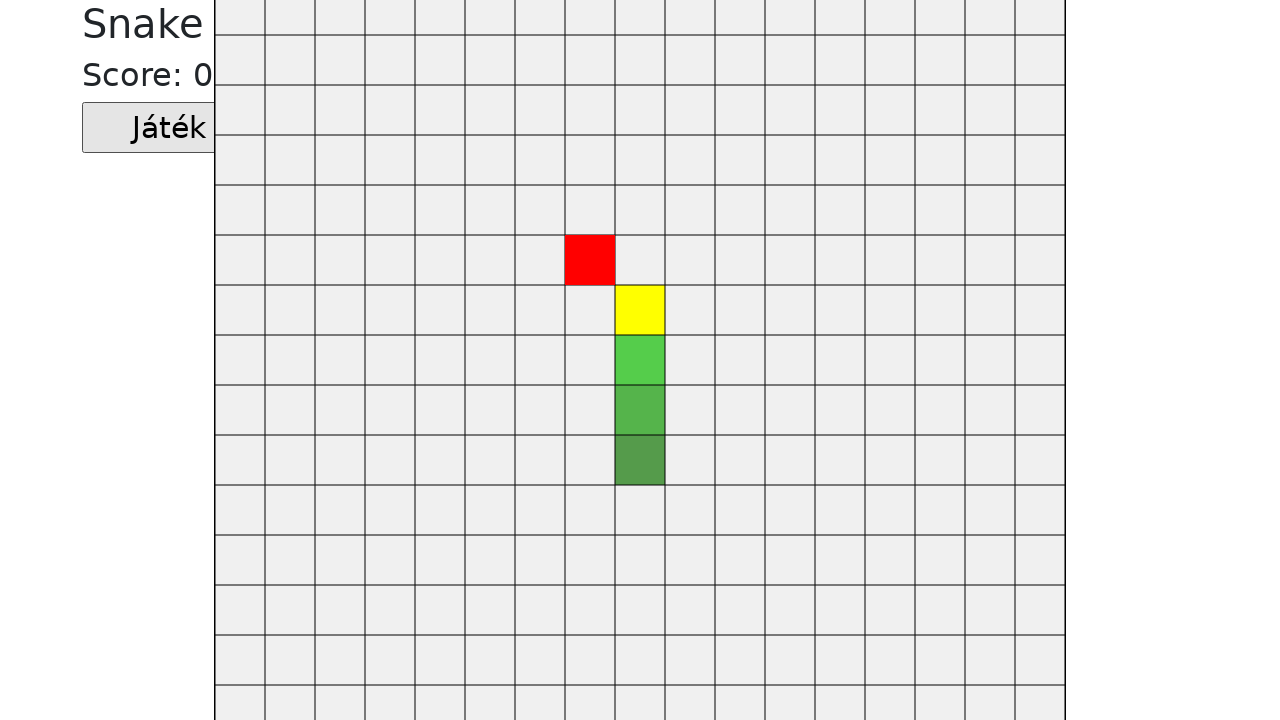

Waited 500ms for game to initialize
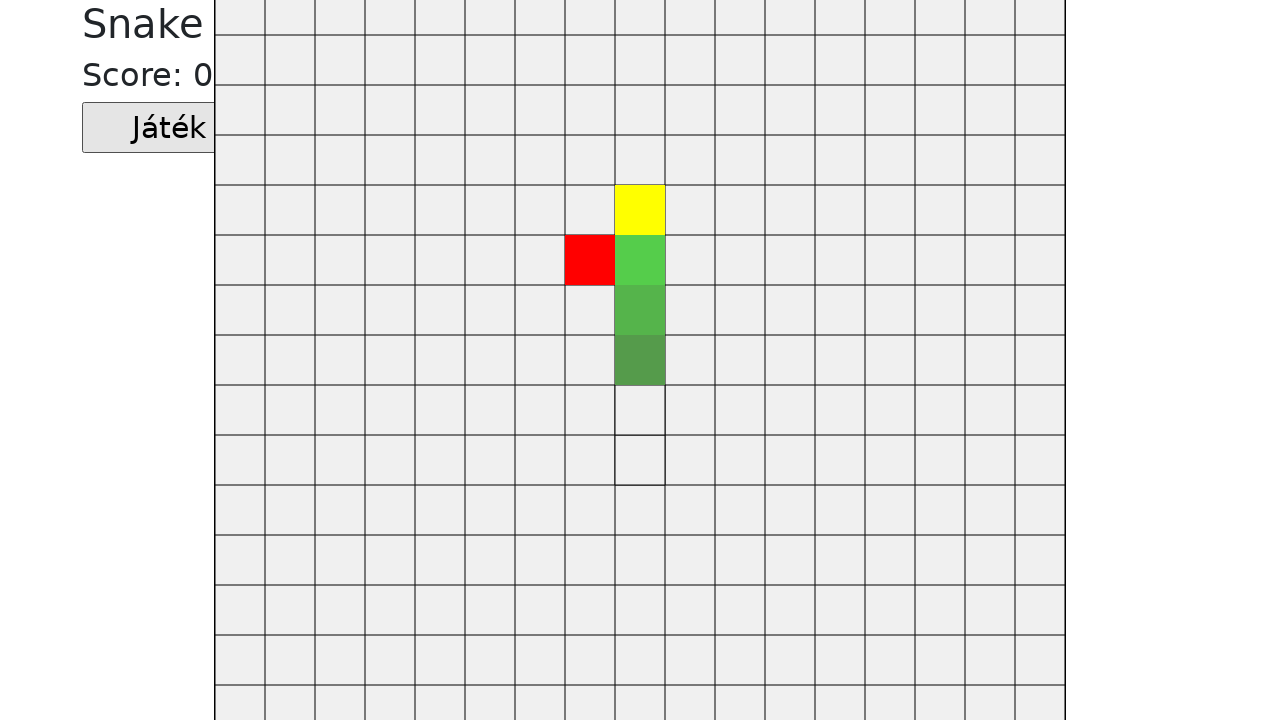

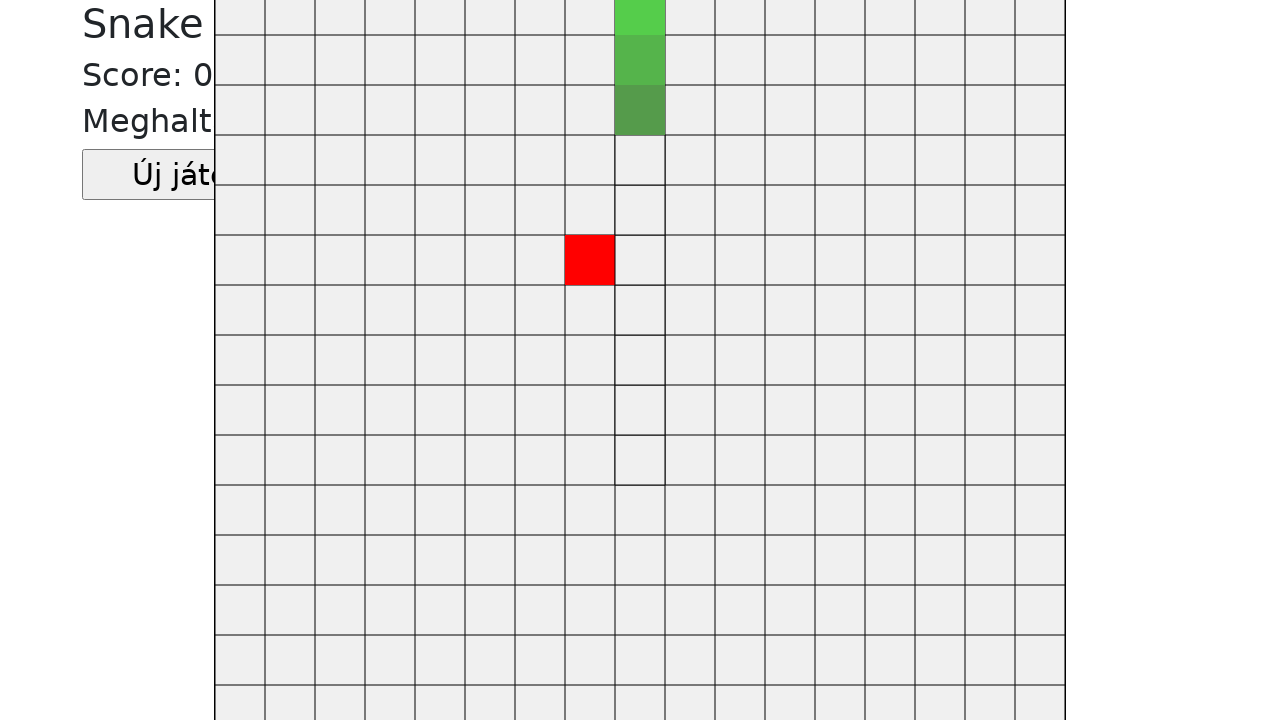